Navigates to the Uncodemy website and clicks on a link that contains the text "cement" using partial link text matching

Starting URL: https://uncodemy.com/

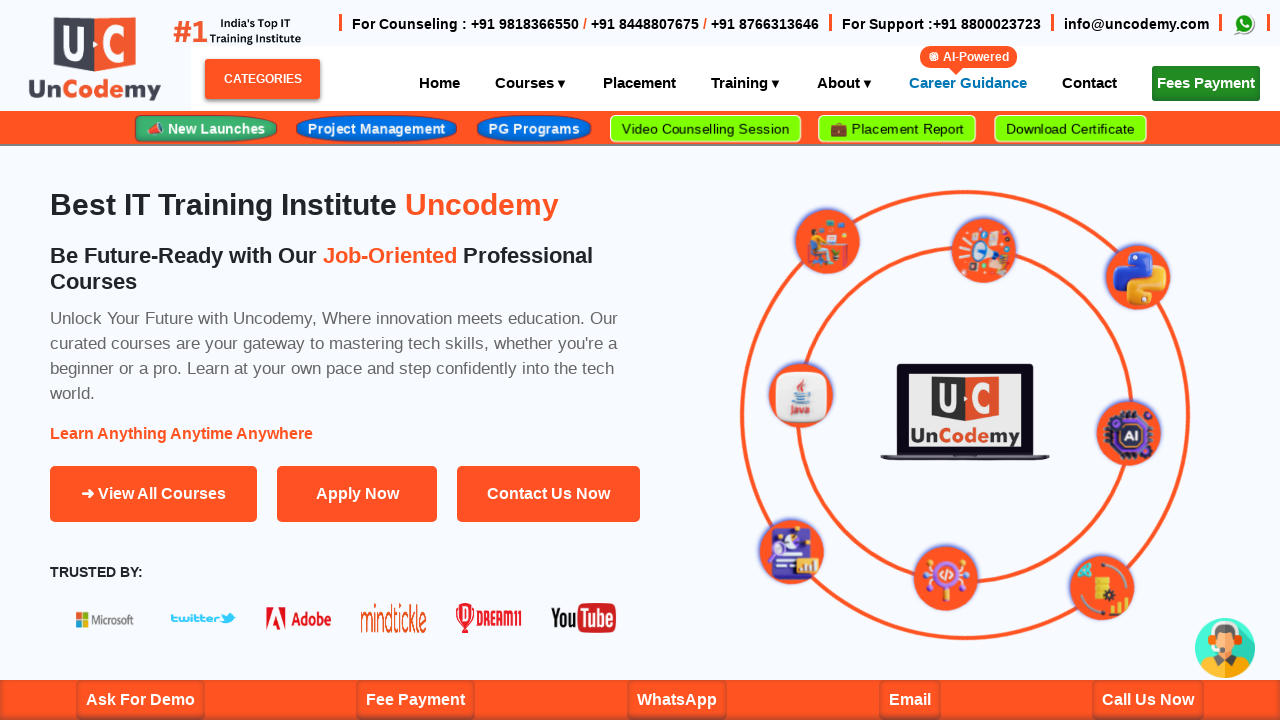

Waited for page to load (domcontentloaded state)
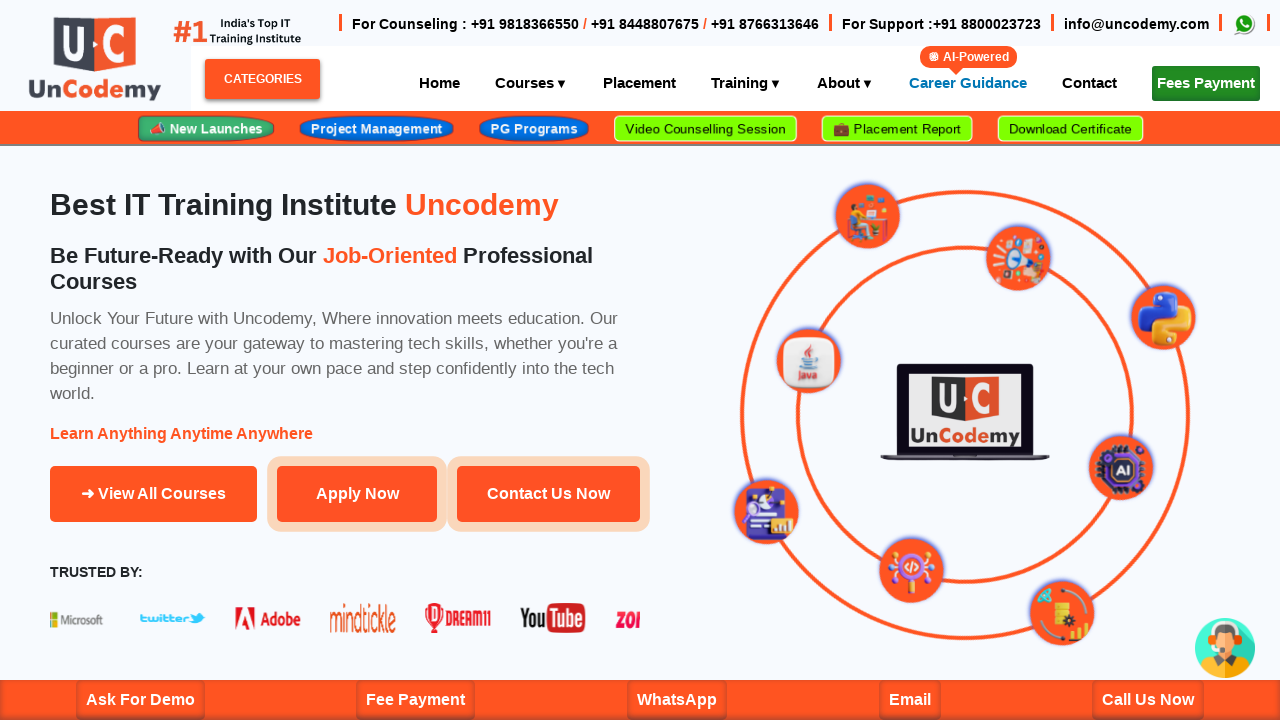

Clicked on link containing 'cement' text at (640, 84) on a:has-text('cement')
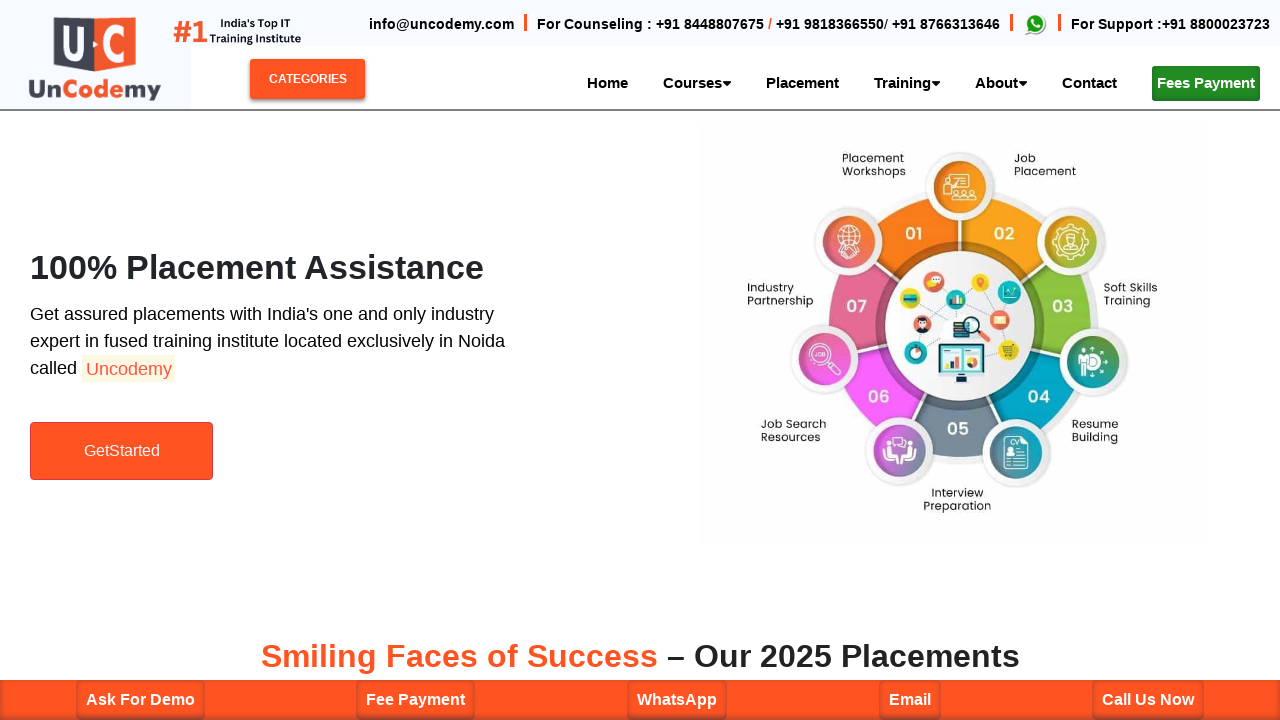

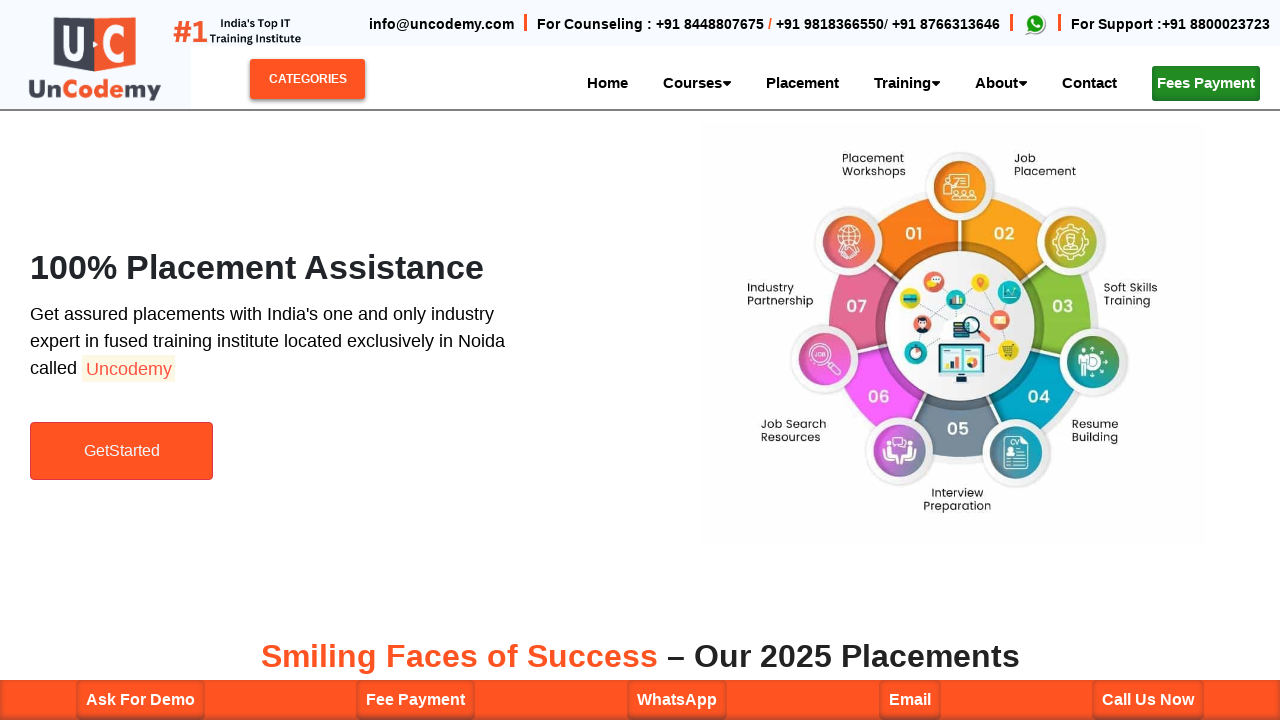